Tests keyboard key press functionality using keyboard actions to send the TAB key without targeting a specific element first, then verifying the result text.

Starting URL: http://the-internet.herokuapp.com/key_presses

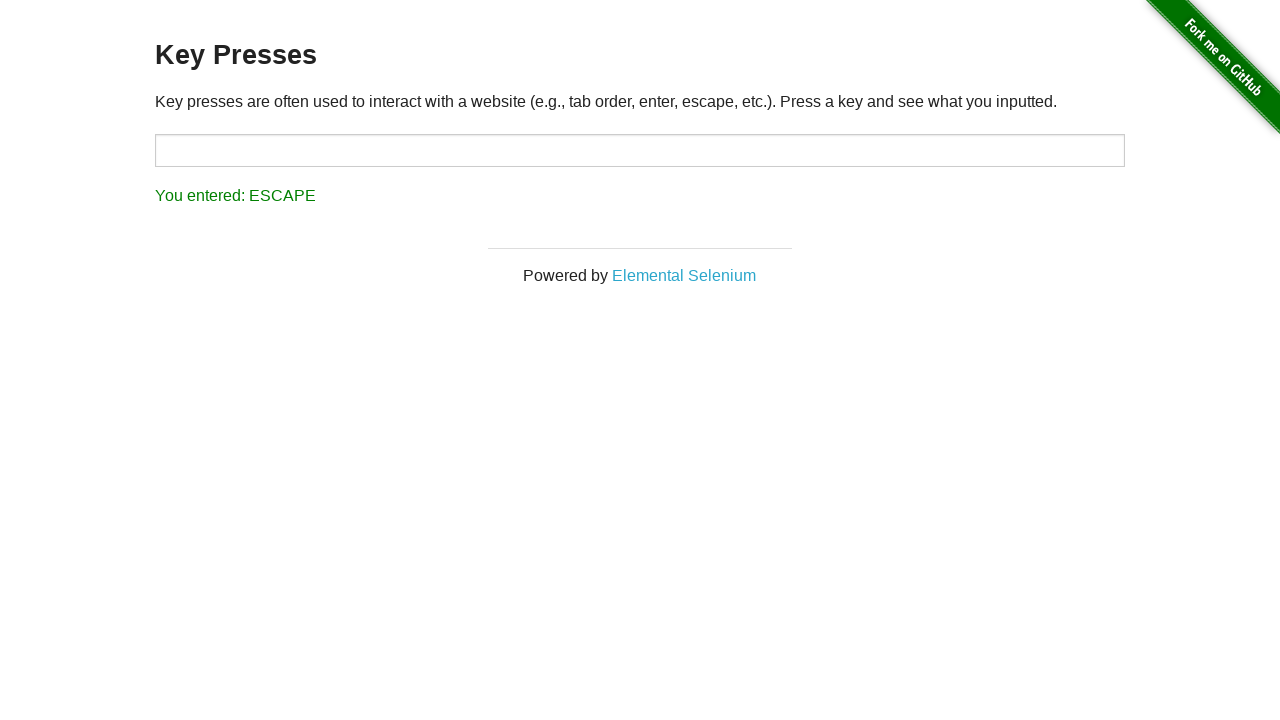

Navigated to key presses test page
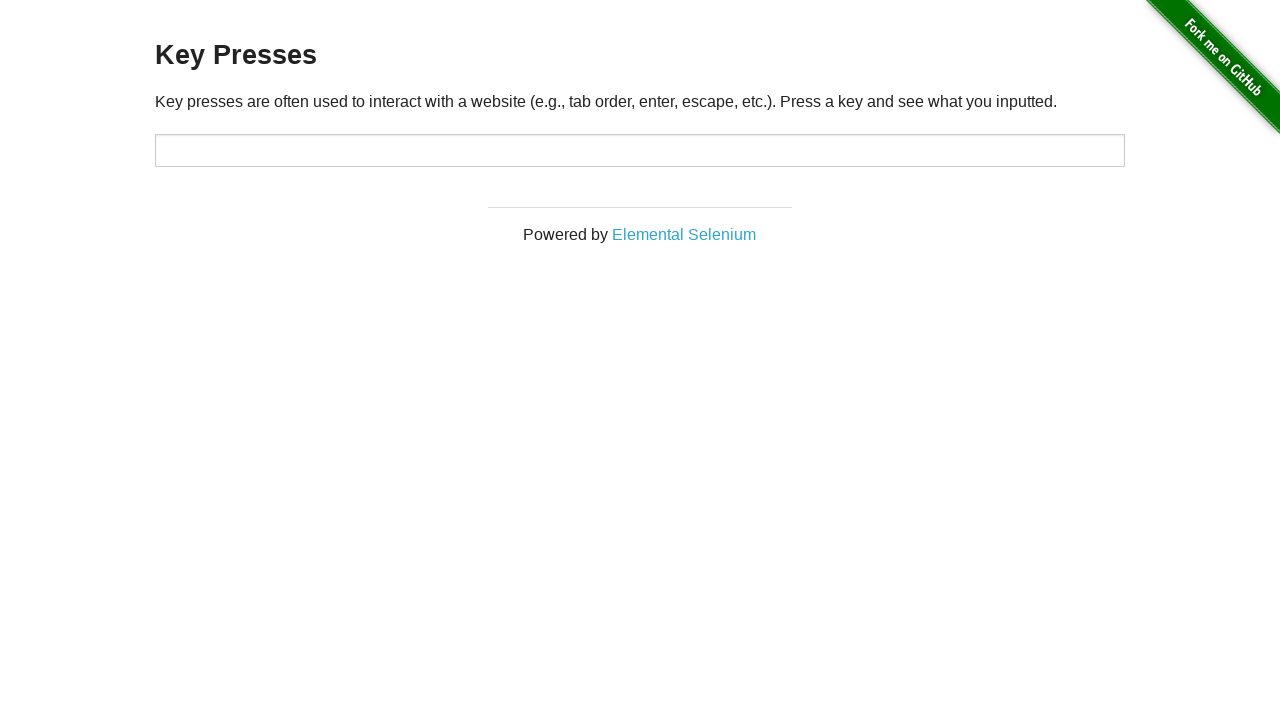

Pressed TAB key using keyboard
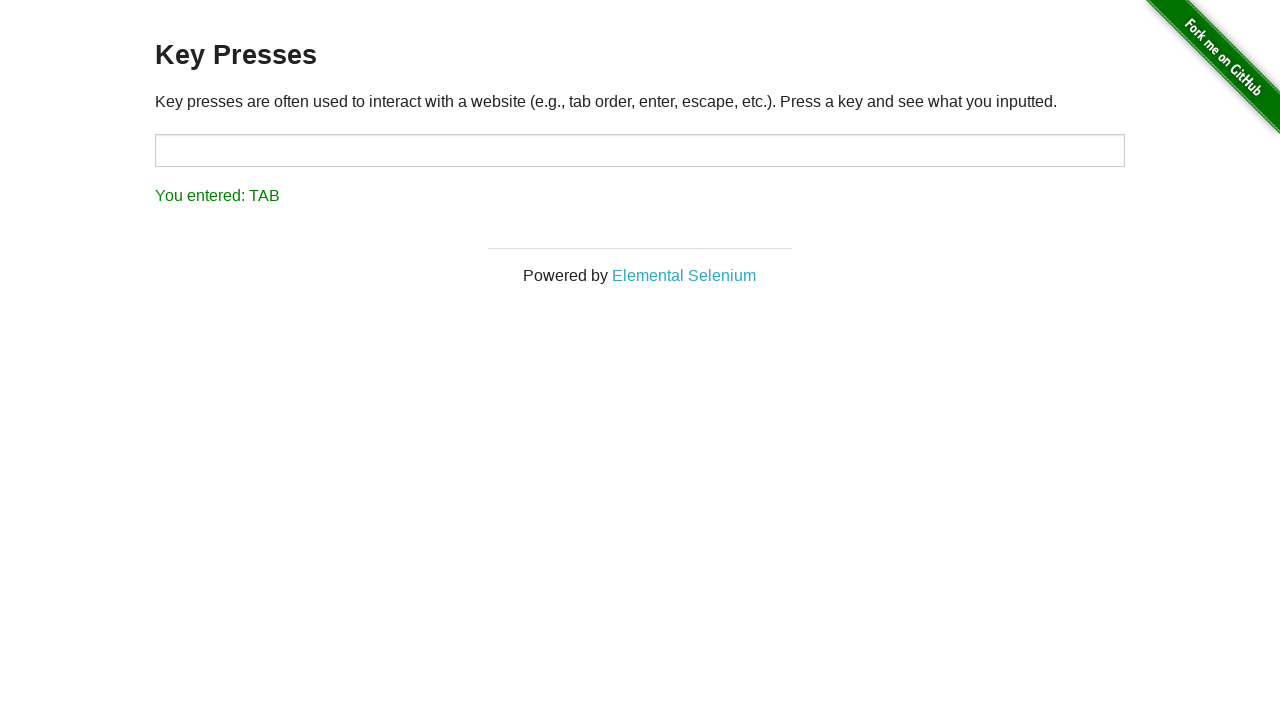

Result element loaded
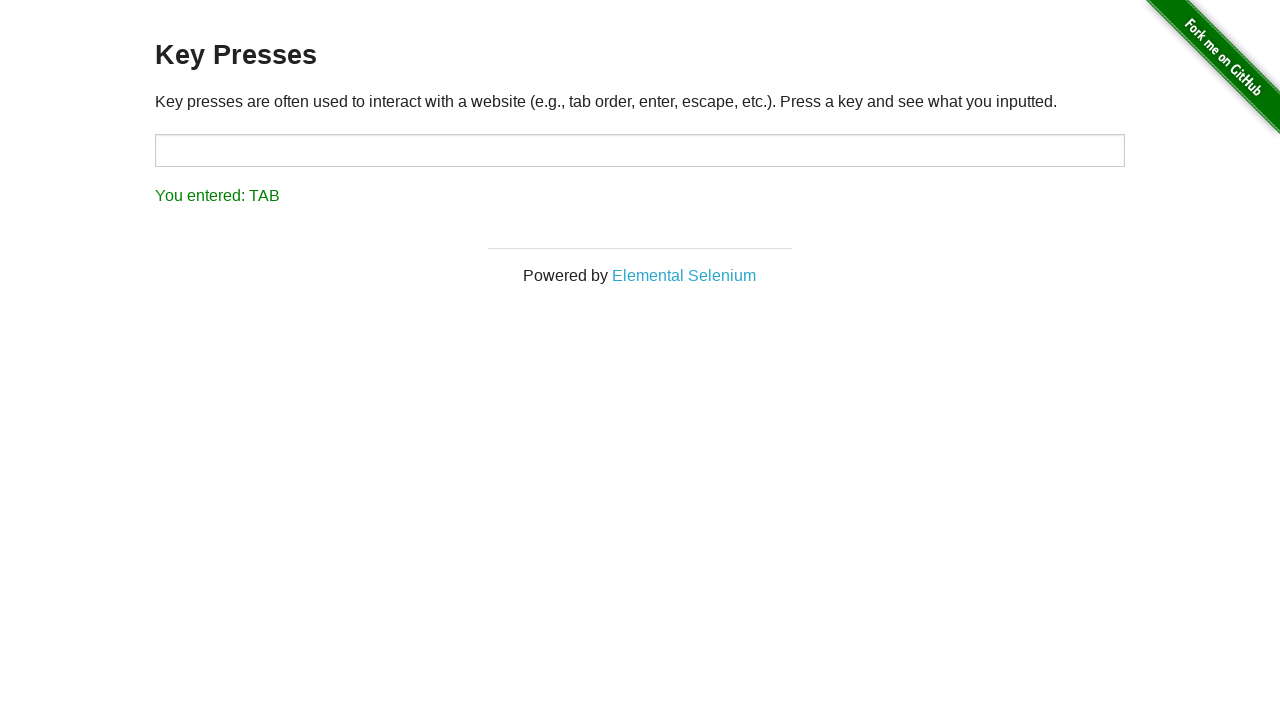

Retrieved result text content
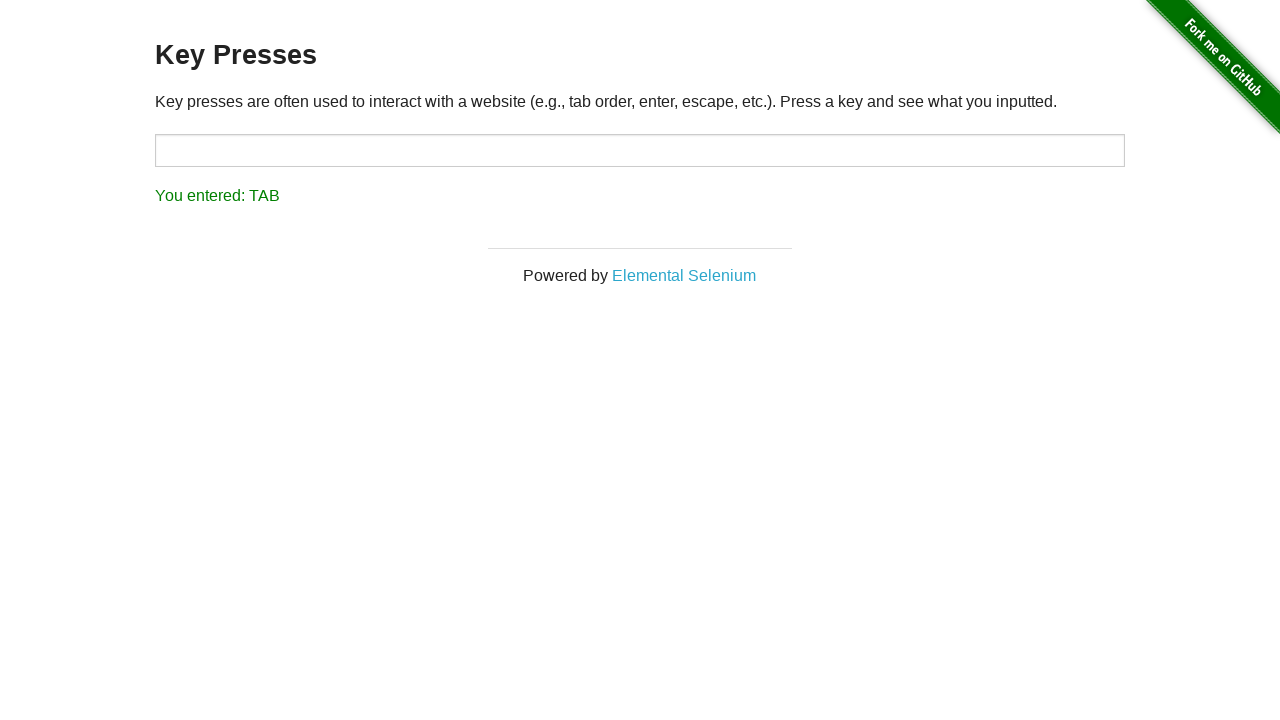

Verified result text shows 'You entered: TAB'
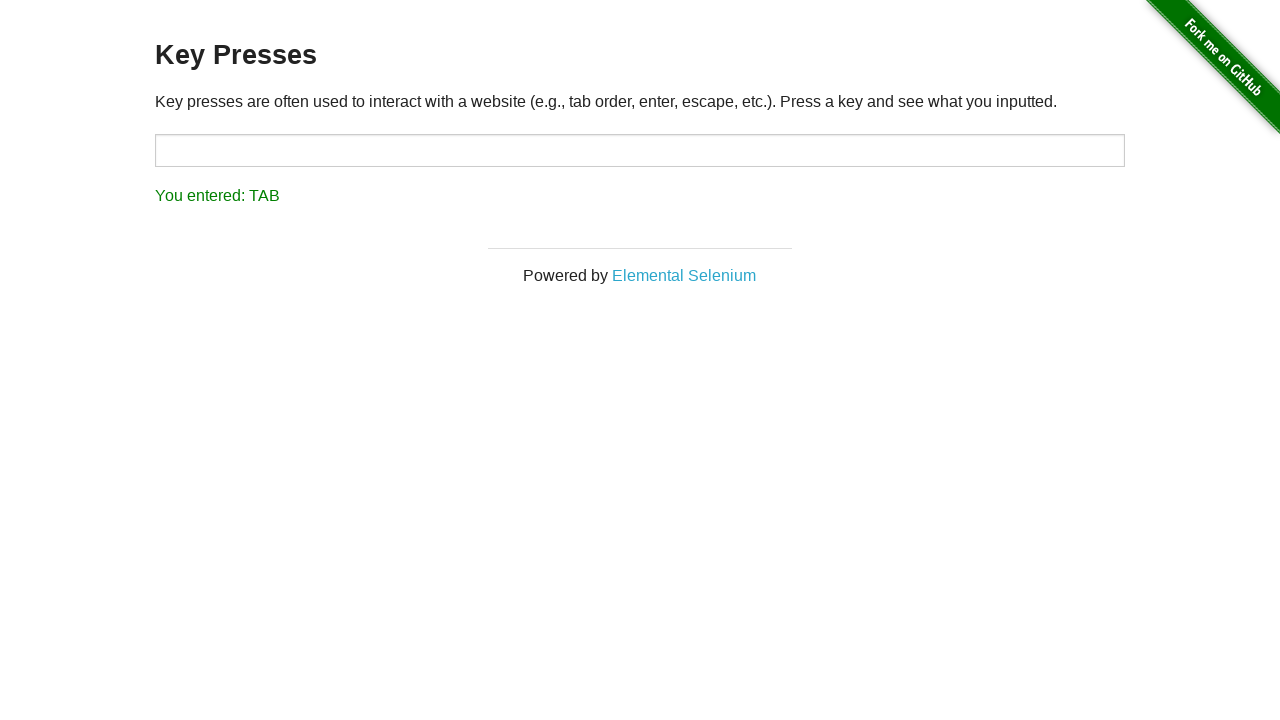

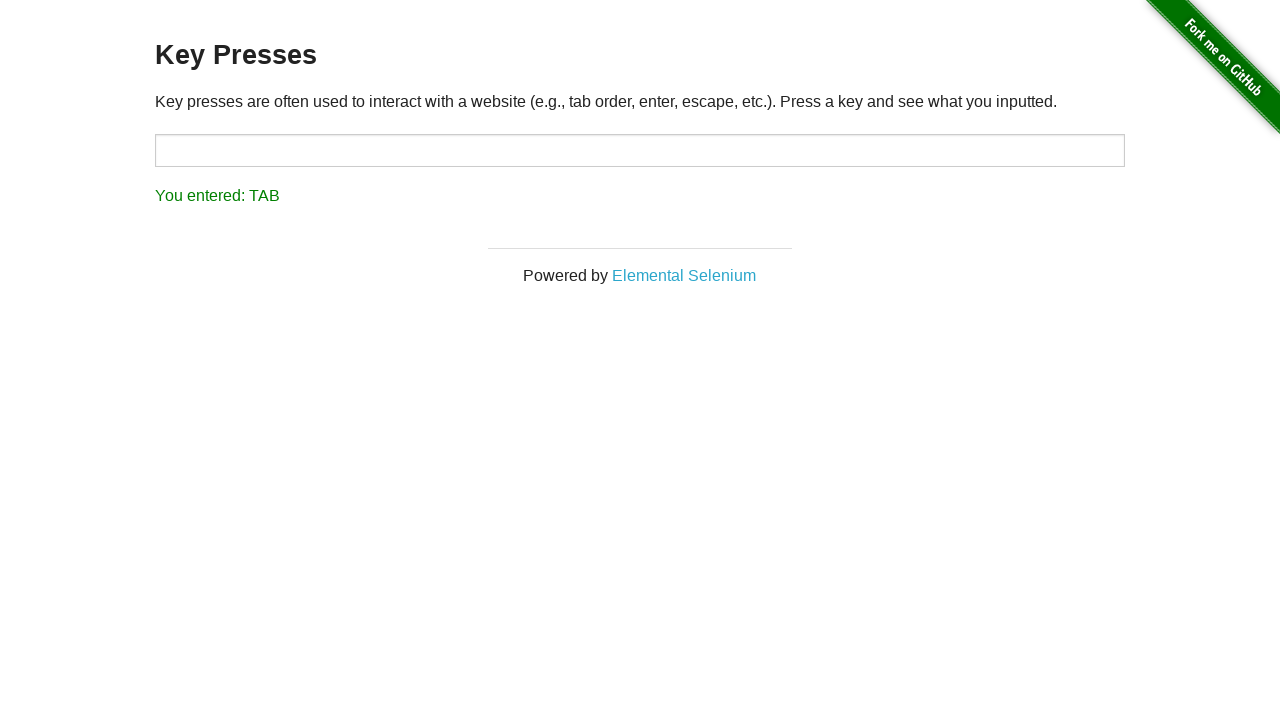